Tests browser window positioning by maximizing the window, getting its current position, and then setting it to specific coordinates (300, 400).

Starting URL: https://vctcpune.com/selenium/practice.html

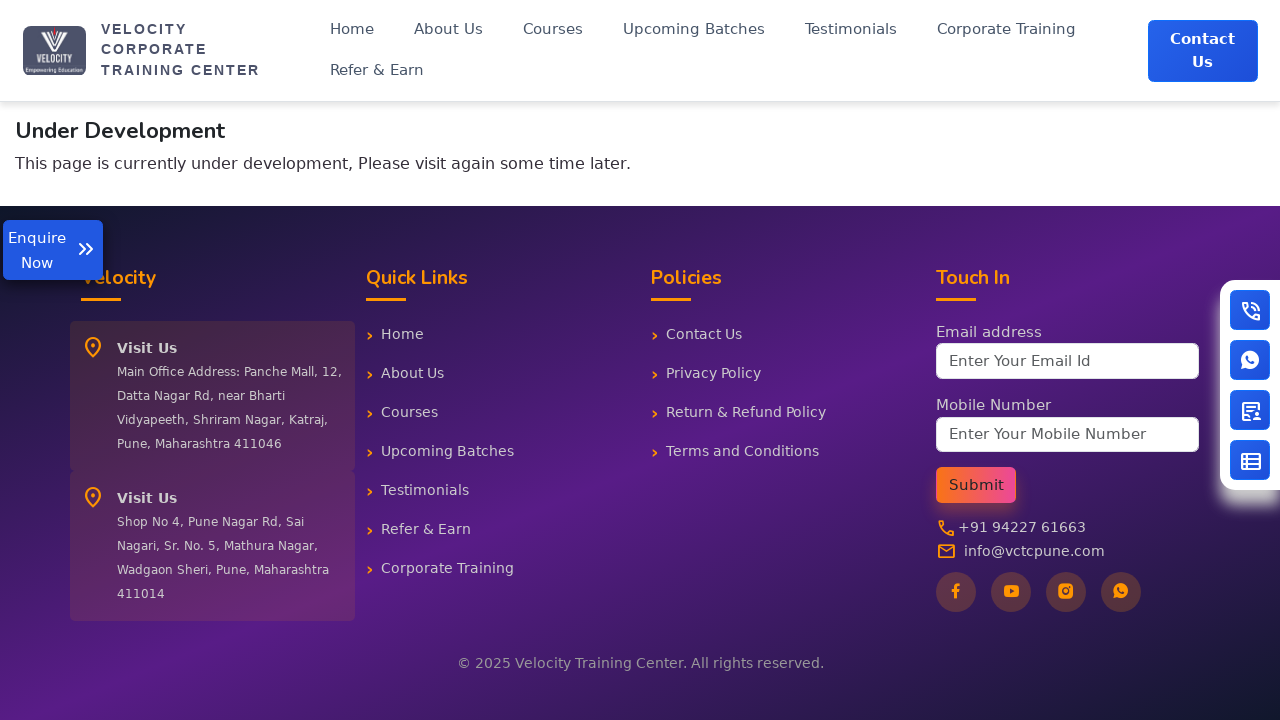

Set viewport to maximize browser window (1920x1080)
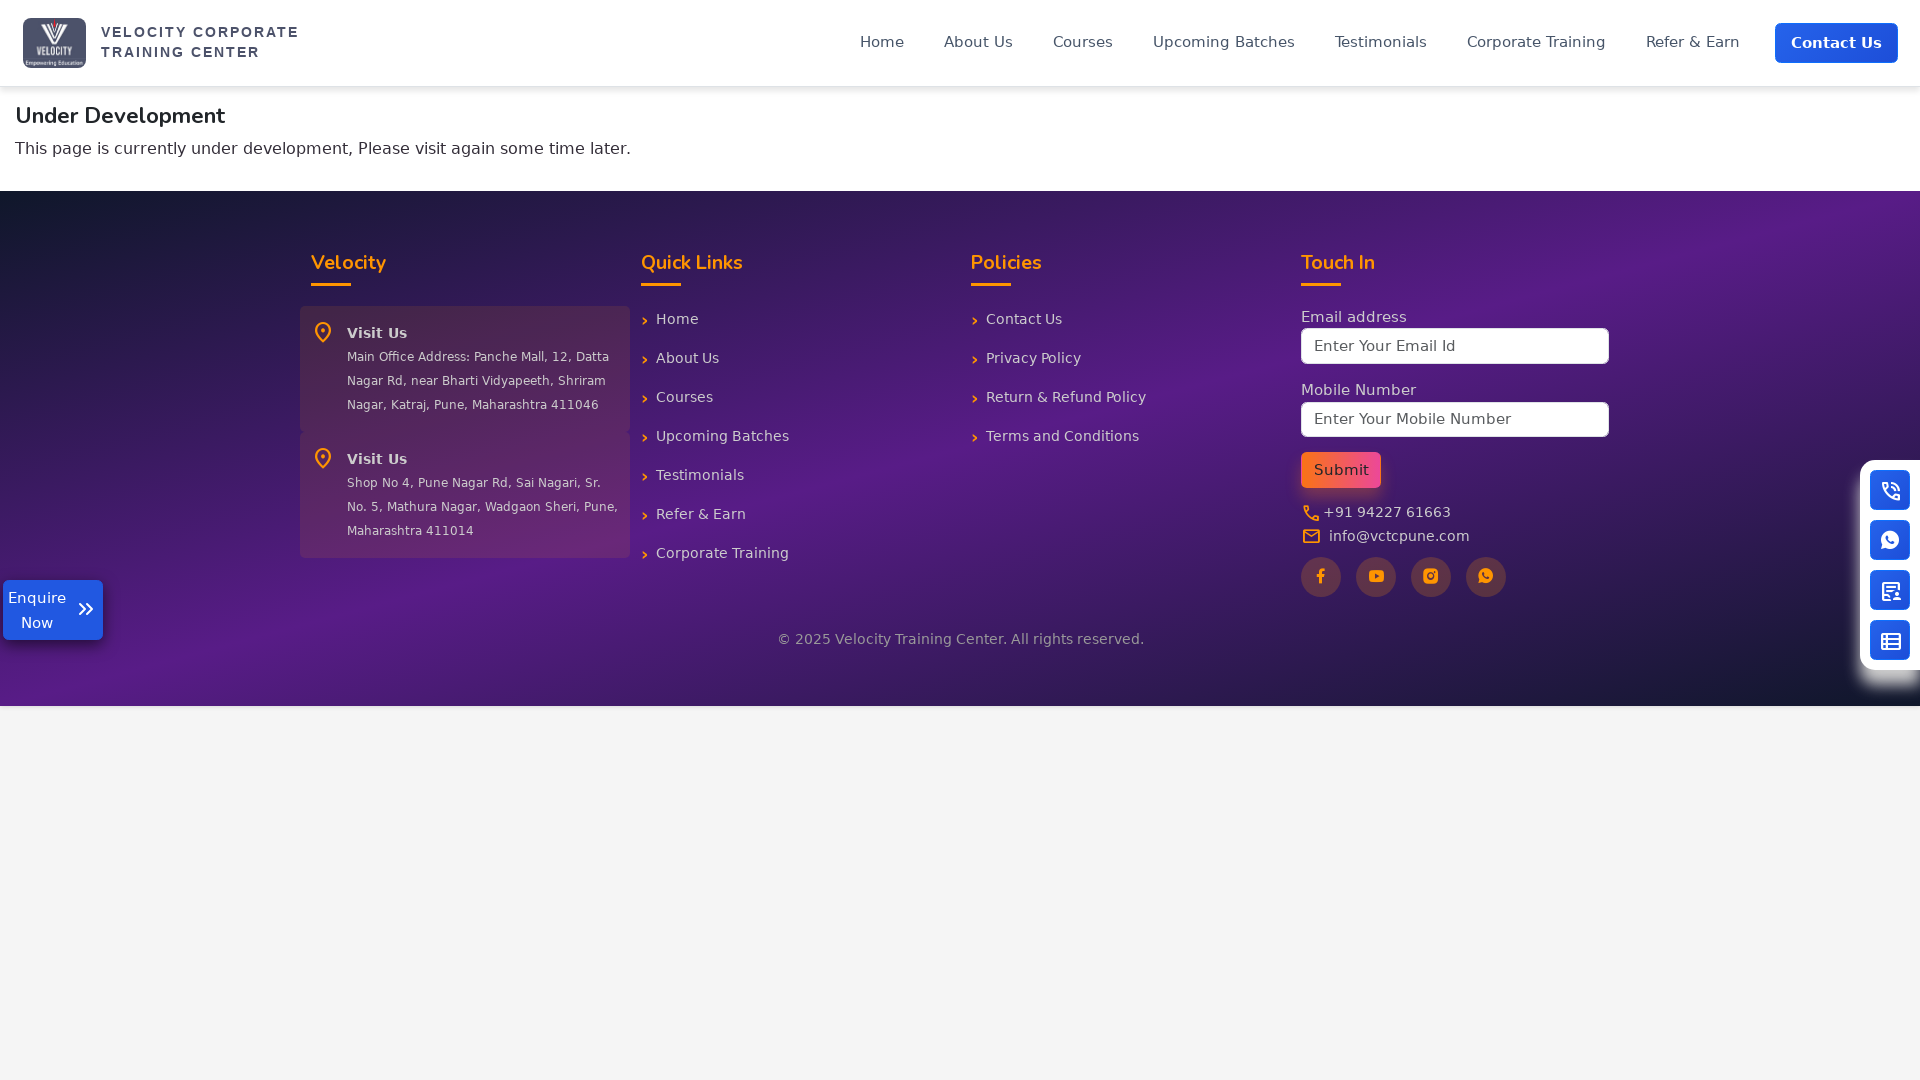

Set viewport to specific dimensions (1024x768) to simulate window positioning
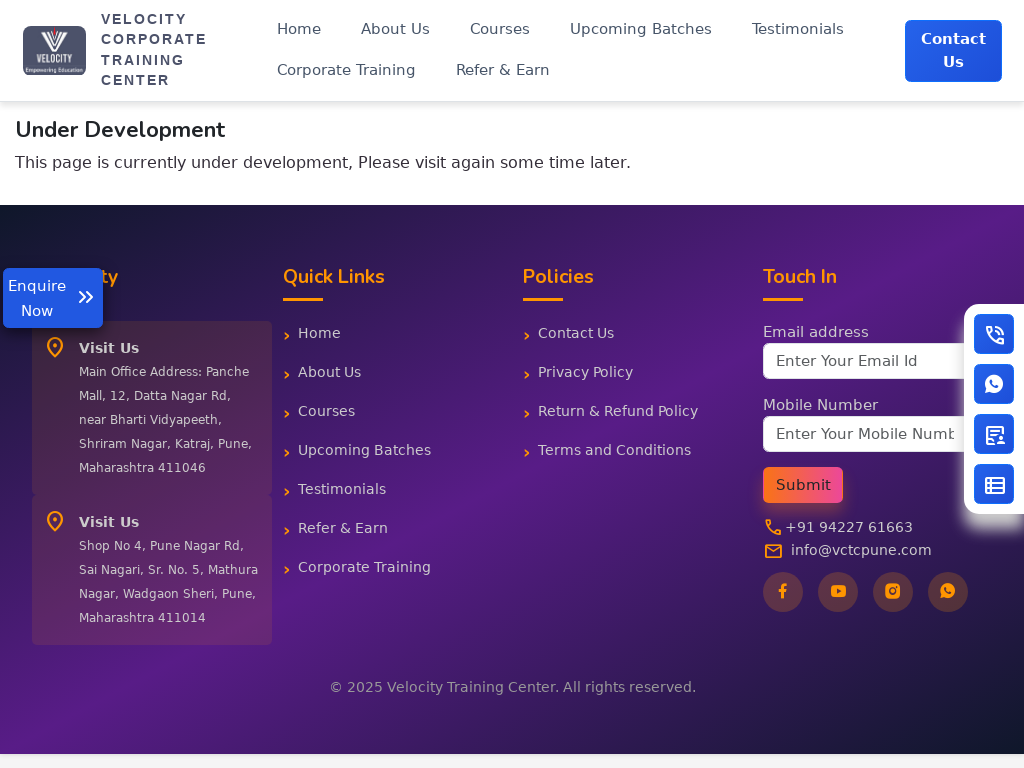

Waited 300ms to observe the viewport change
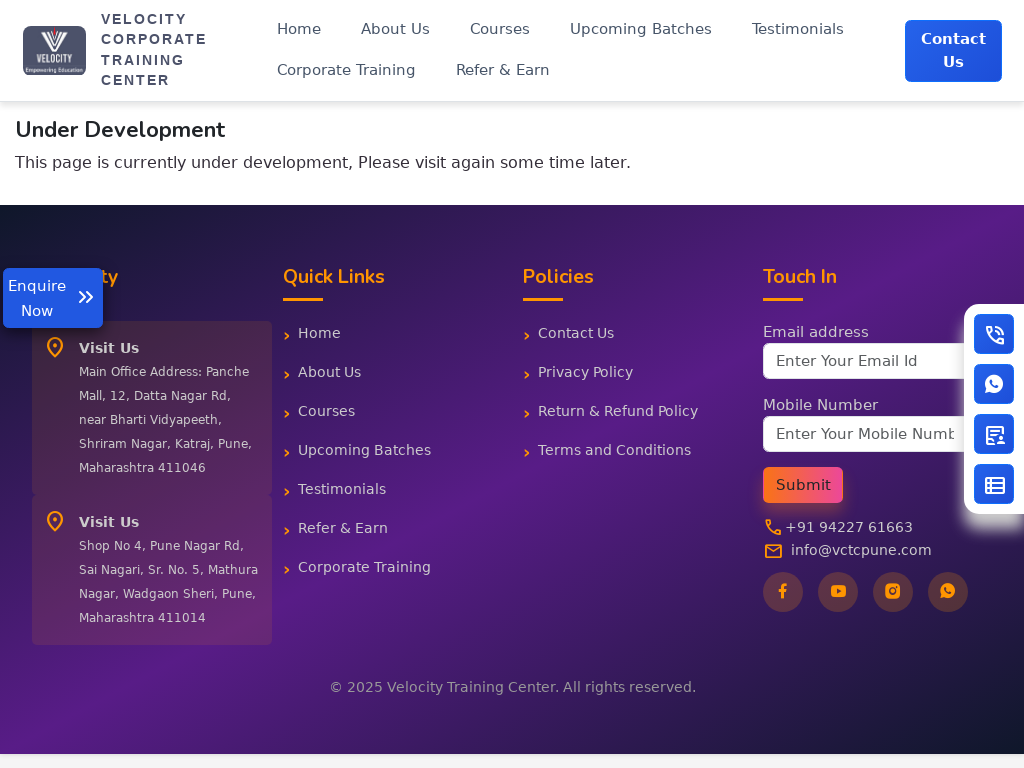

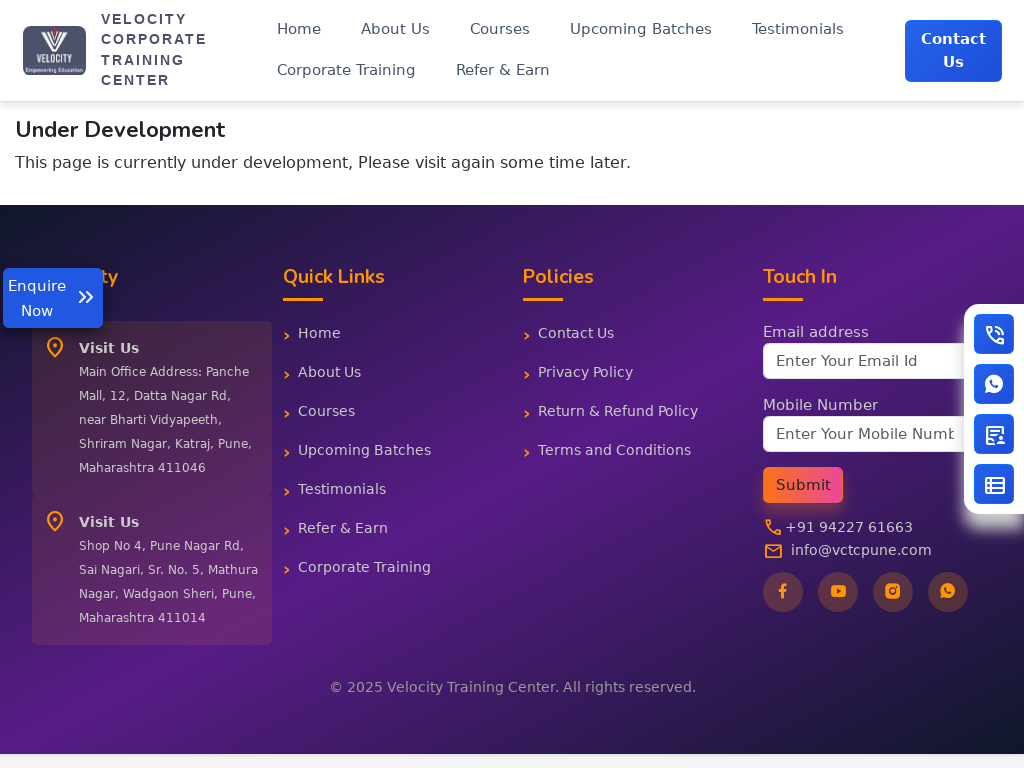